Navigates to a simple context menu demo page and takes a screenshot of the page

Starting URL: https://syntaxprojects.com/simple_context_menu.php

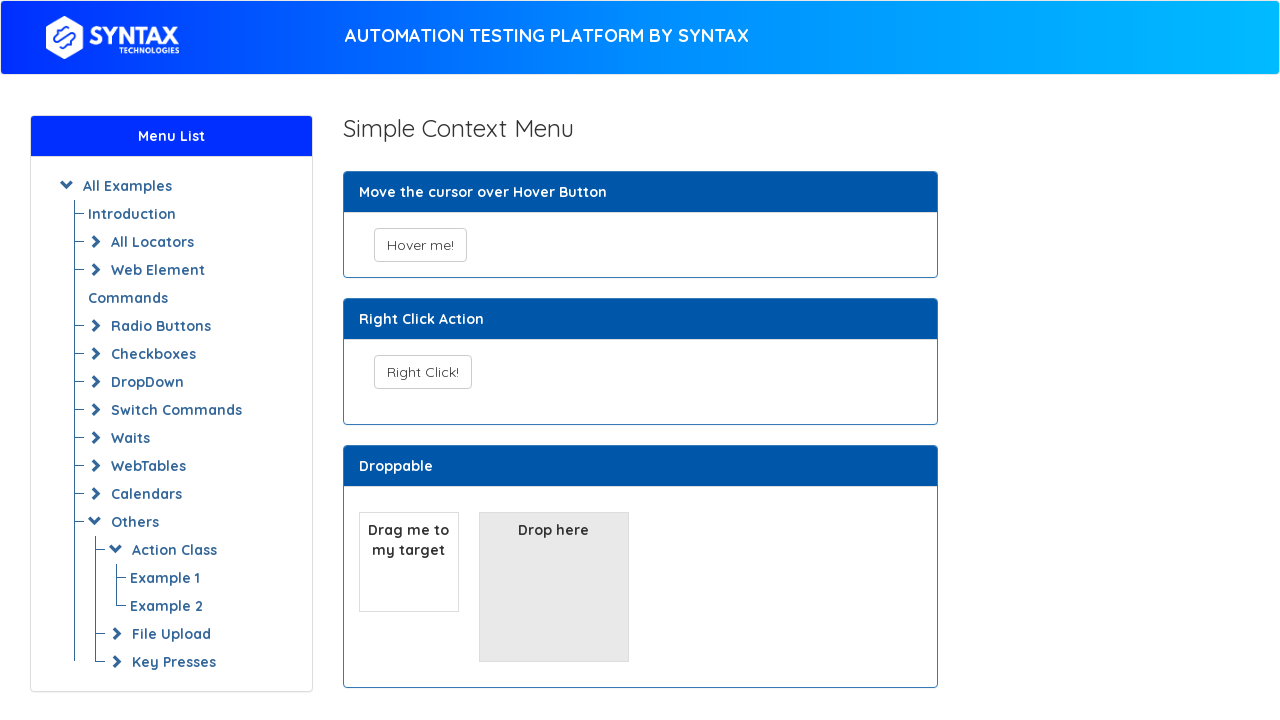

Waited for page to reach networkidle load state
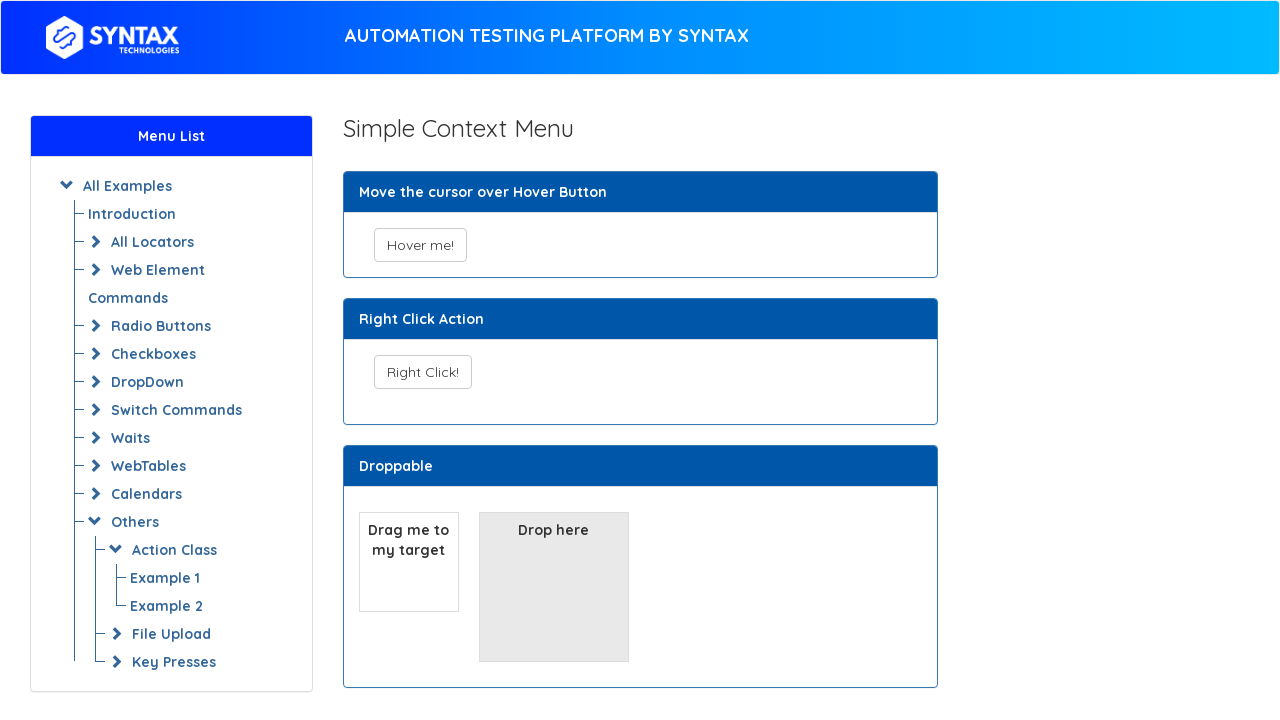

Took screenshot of simple context menu demo page
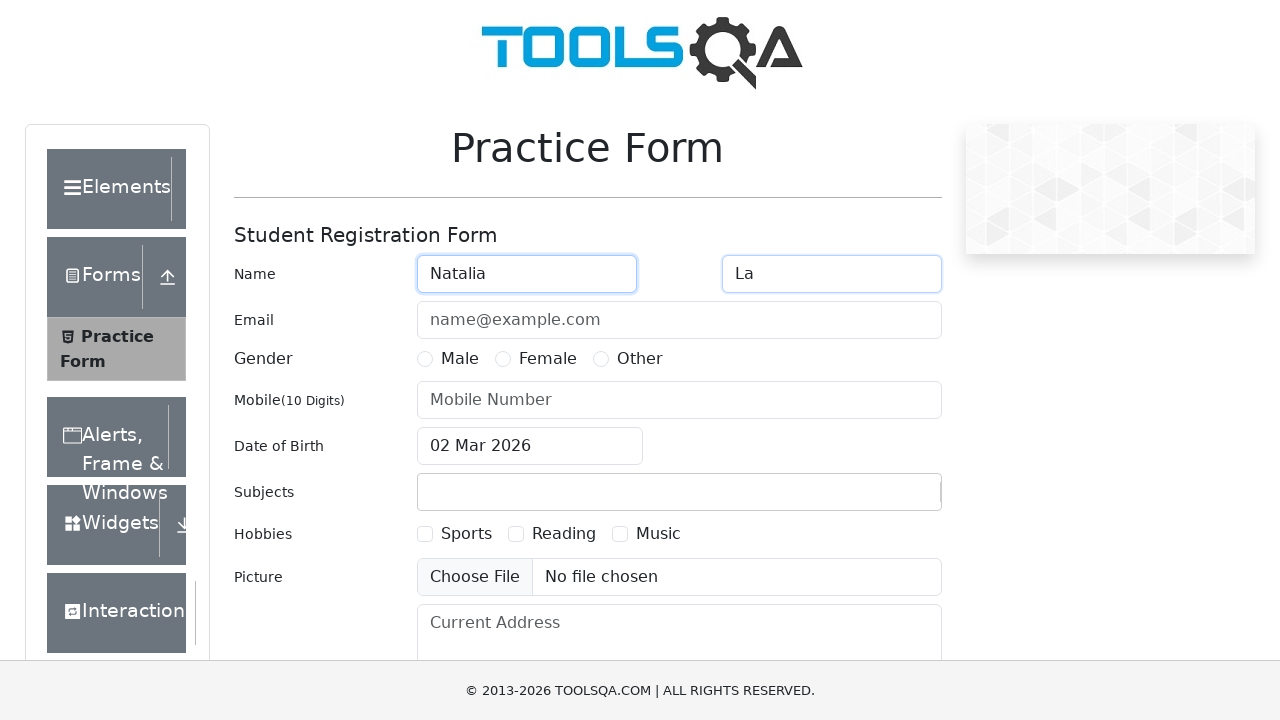

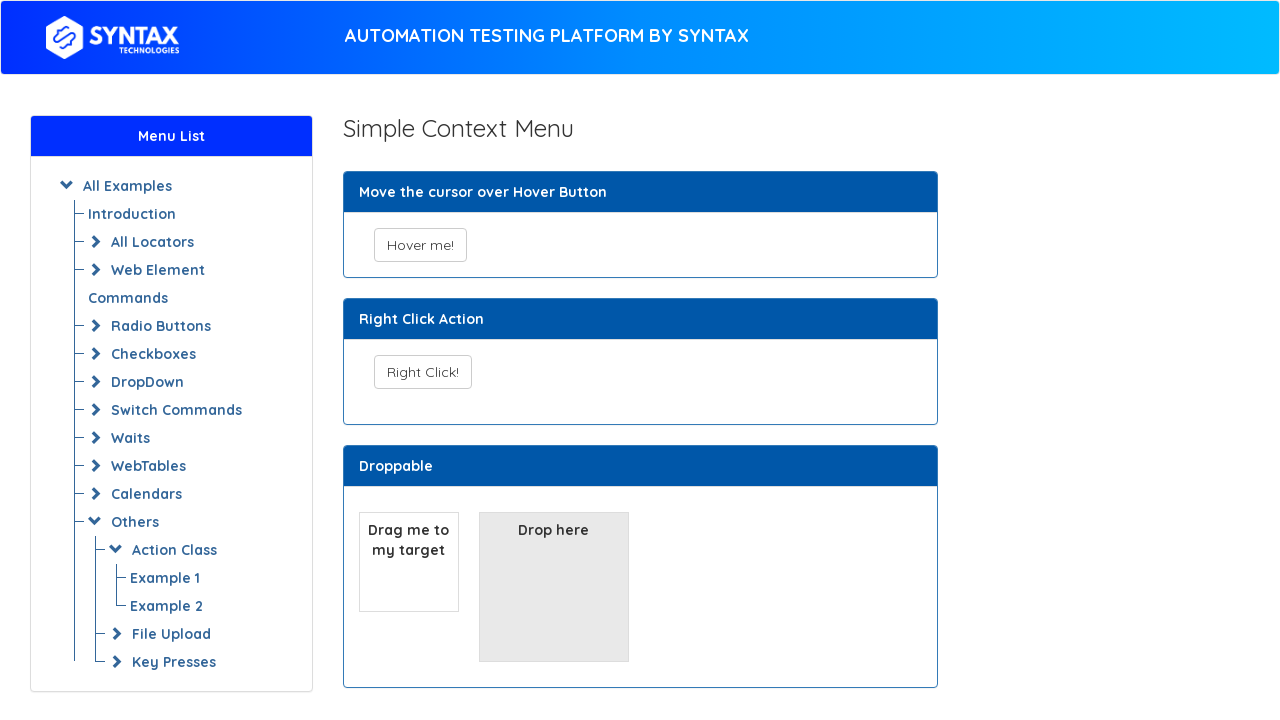